Tests clearing the complete state of all items by checking and then unchecking the toggle-all checkbox.

Starting URL: https://demo.playwright.dev/todomvc

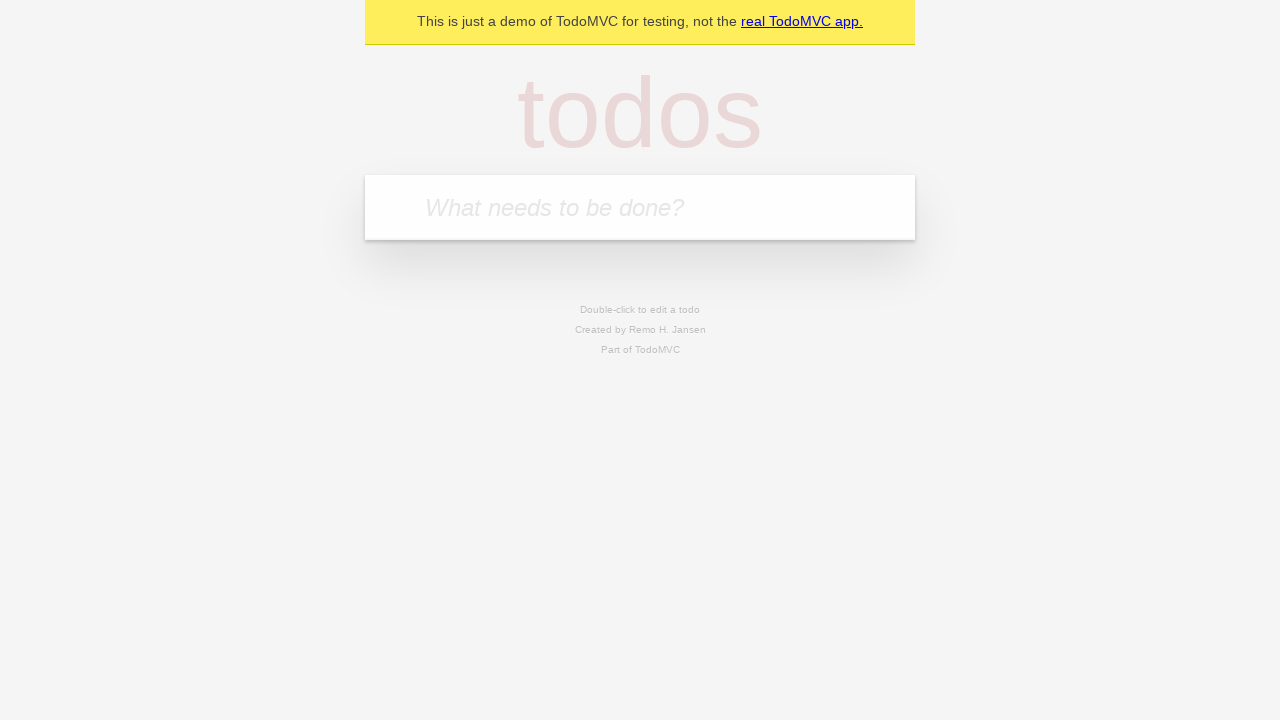

Filled input field with 'buy some cheese' on internal:attr=[placeholder="What needs to be done?"i]
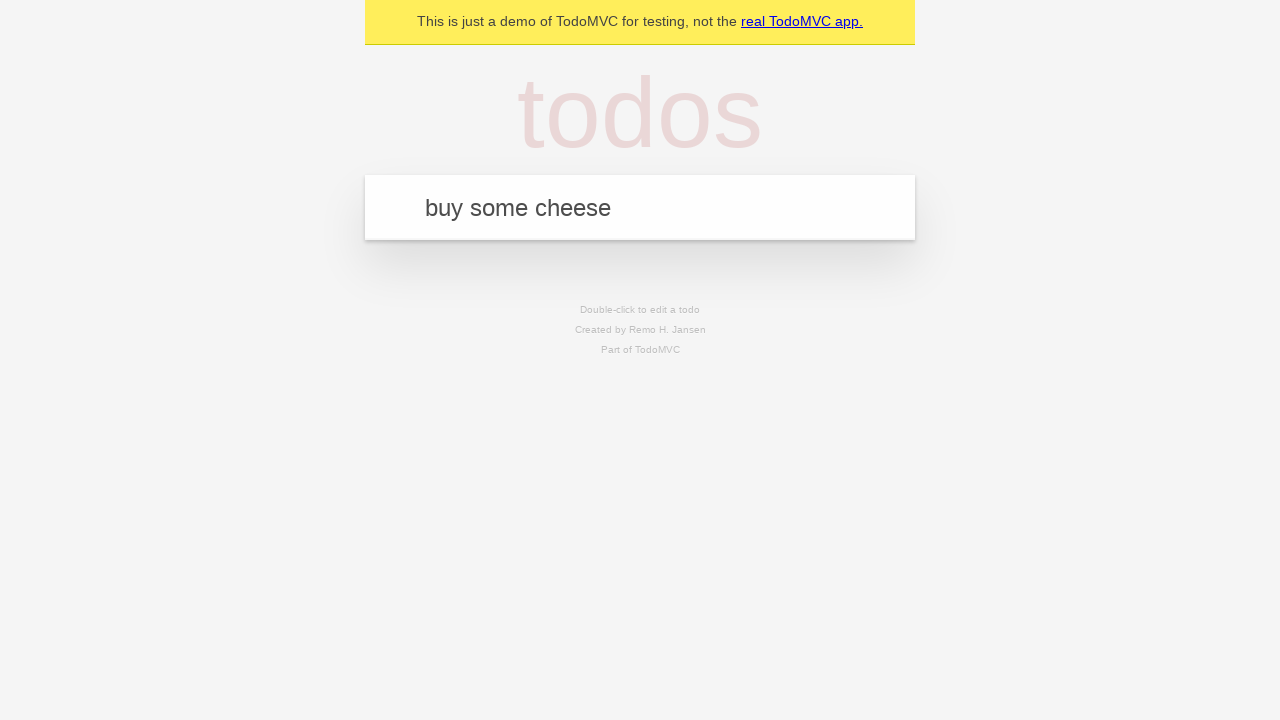

Pressed Enter to add first todo item on internal:attr=[placeholder="What needs to be done?"i]
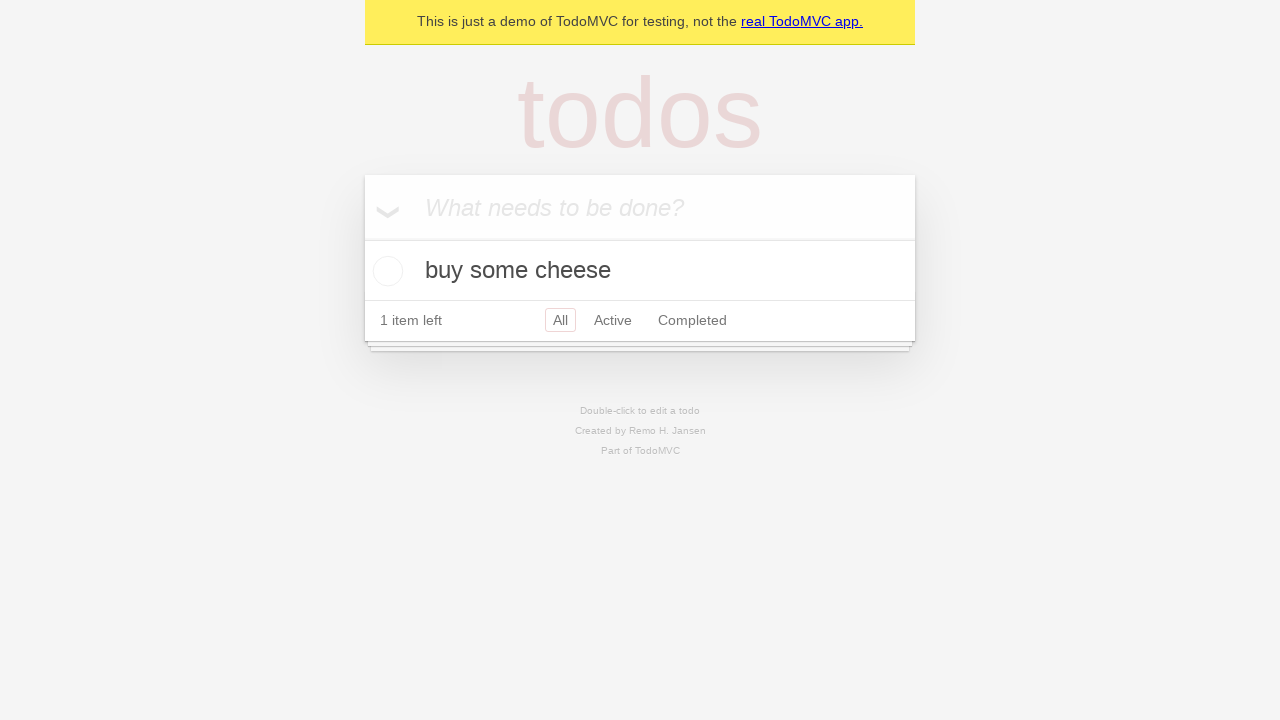

Filled input field with 'feed the cat' on internal:attr=[placeholder="What needs to be done?"i]
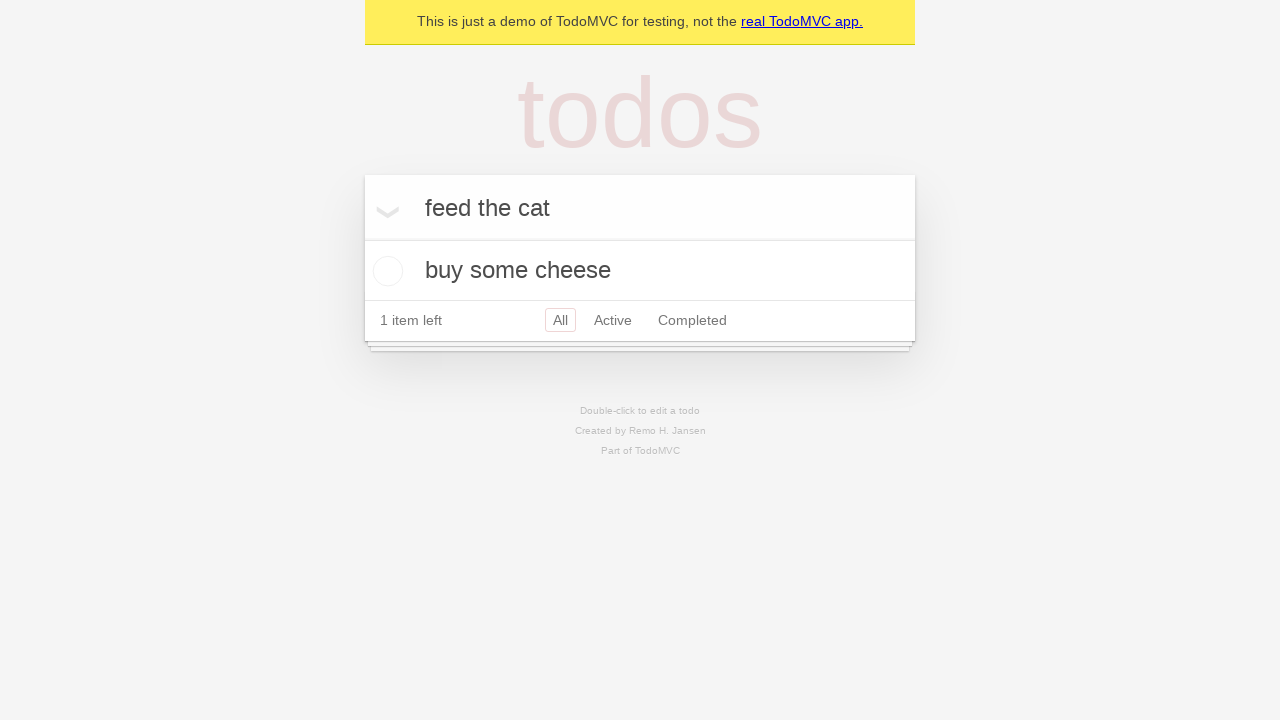

Pressed Enter to add second todo item on internal:attr=[placeholder="What needs to be done?"i]
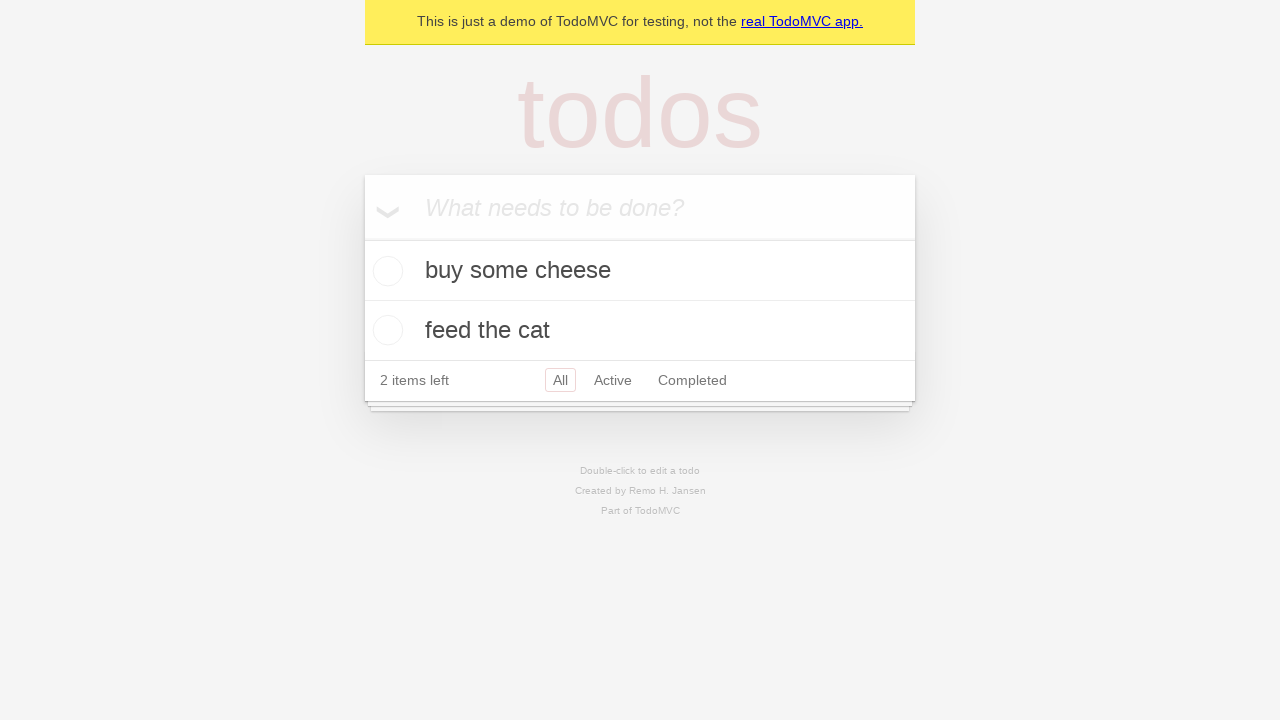

Filled input field with 'book a doctors appointment' on internal:attr=[placeholder="What needs to be done?"i]
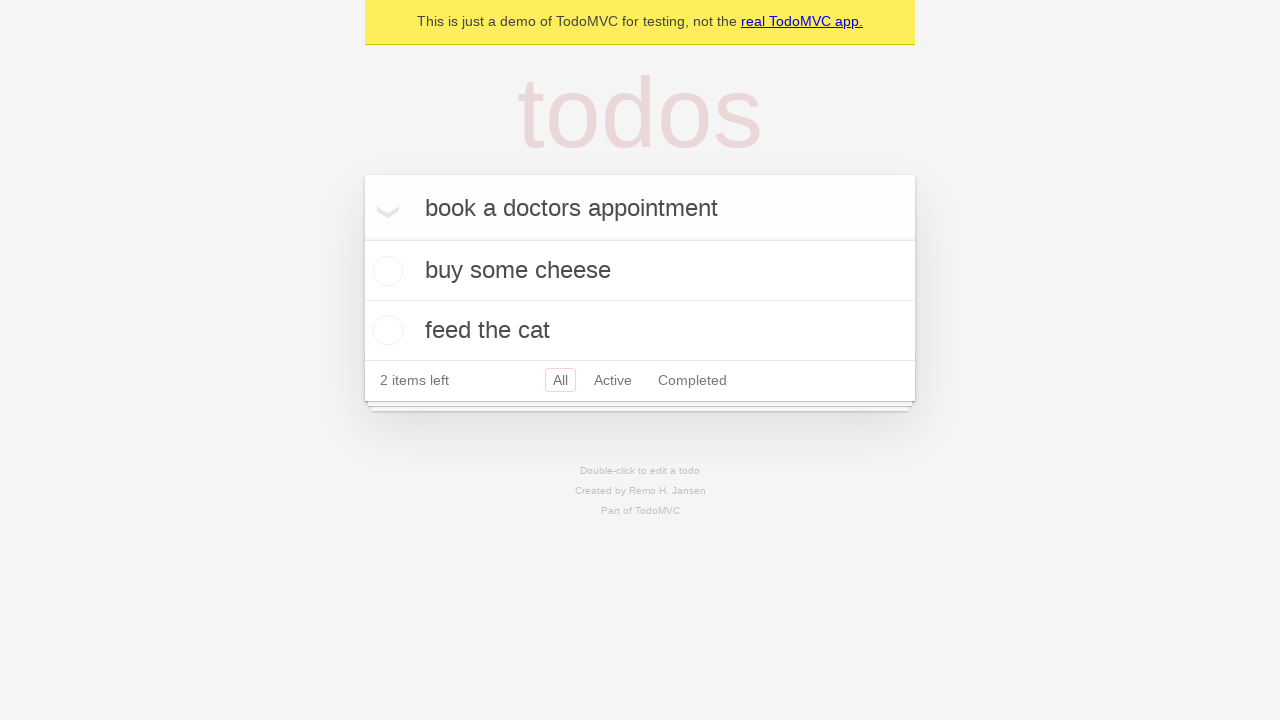

Pressed Enter to add third todo item on internal:attr=[placeholder="What needs to be done?"i]
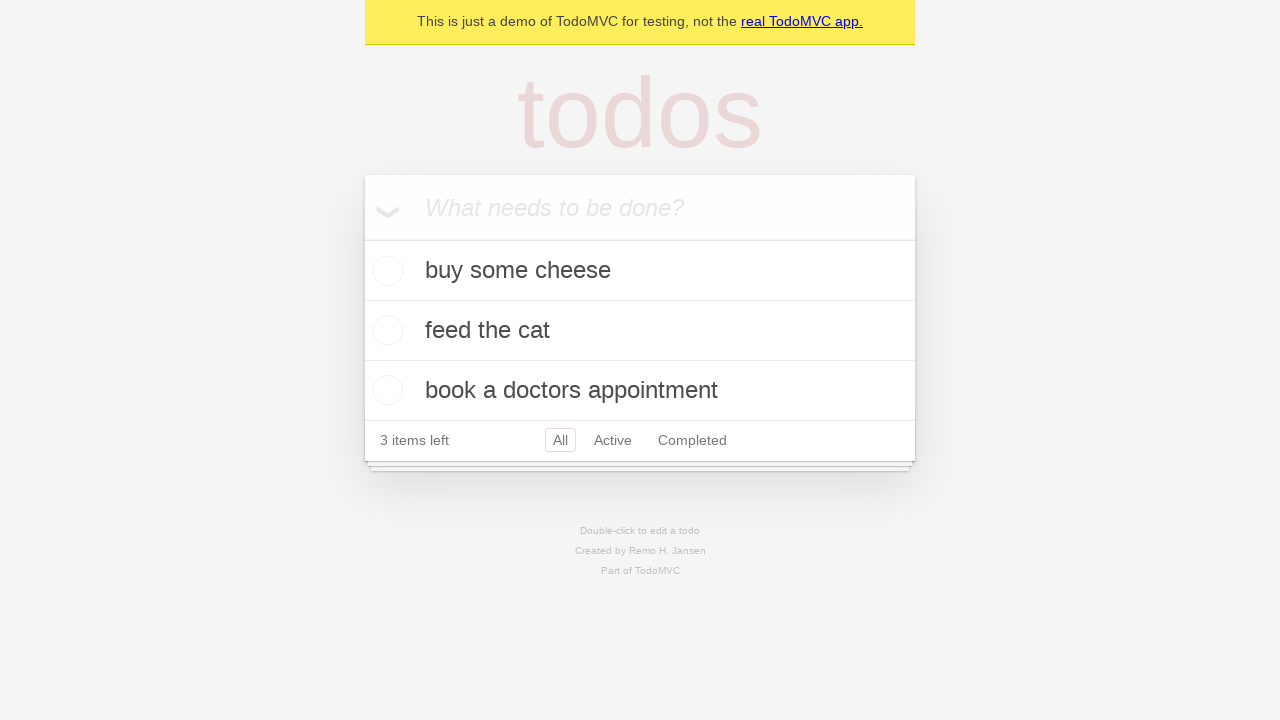

Checked toggle-all checkbox to mark all items as complete at (362, 238) on internal:label="Mark all as complete"i
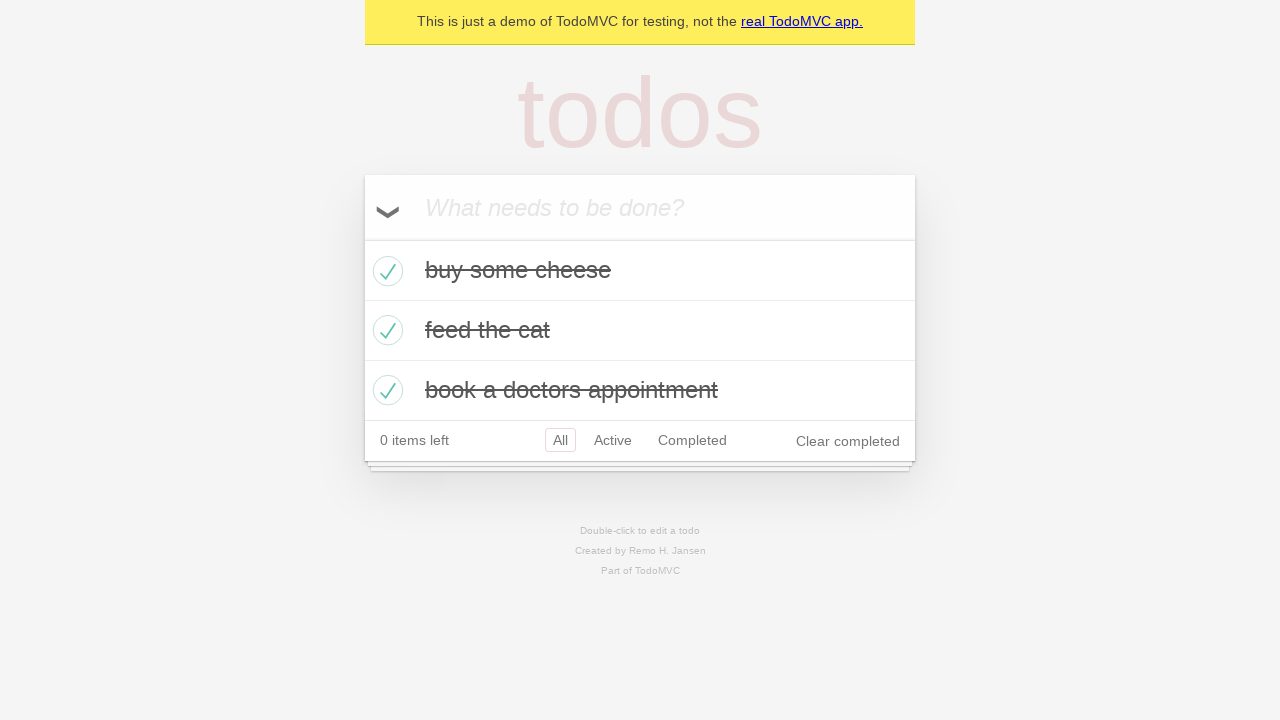

Unchecked toggle-all checkbox to clear complete state of all items at (362, 238) on internal:label="Mark all as complete"i
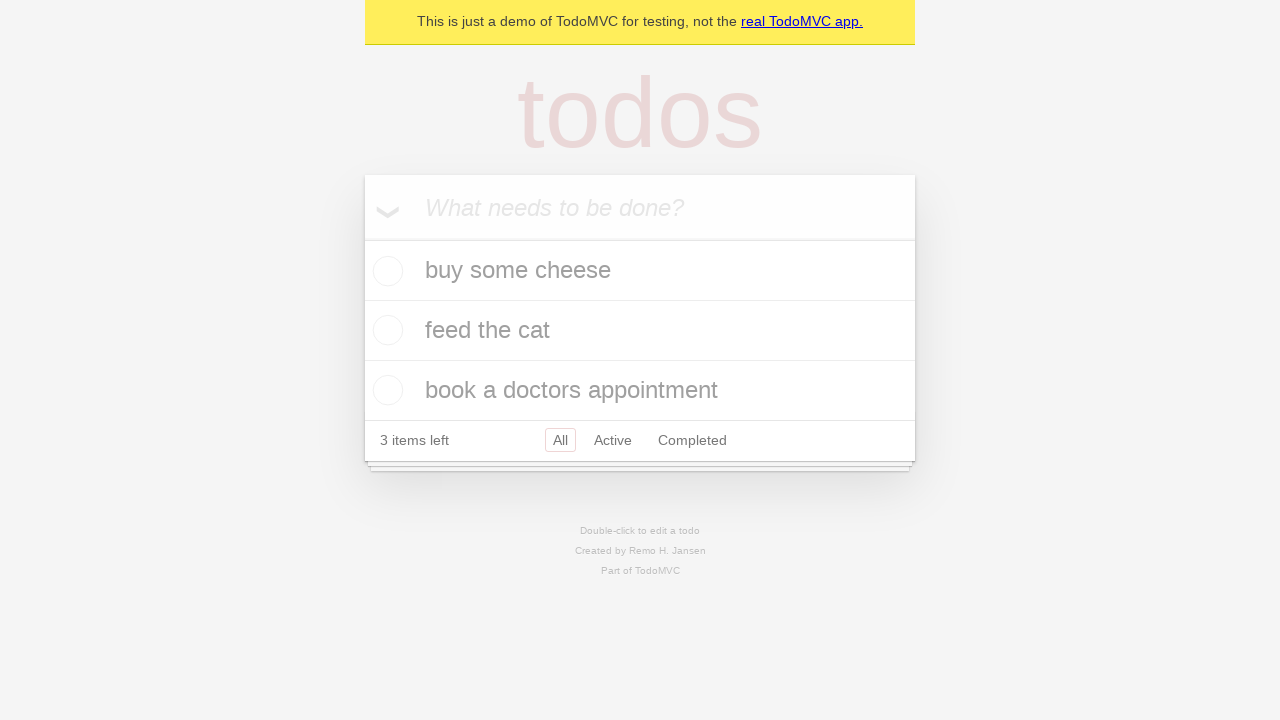

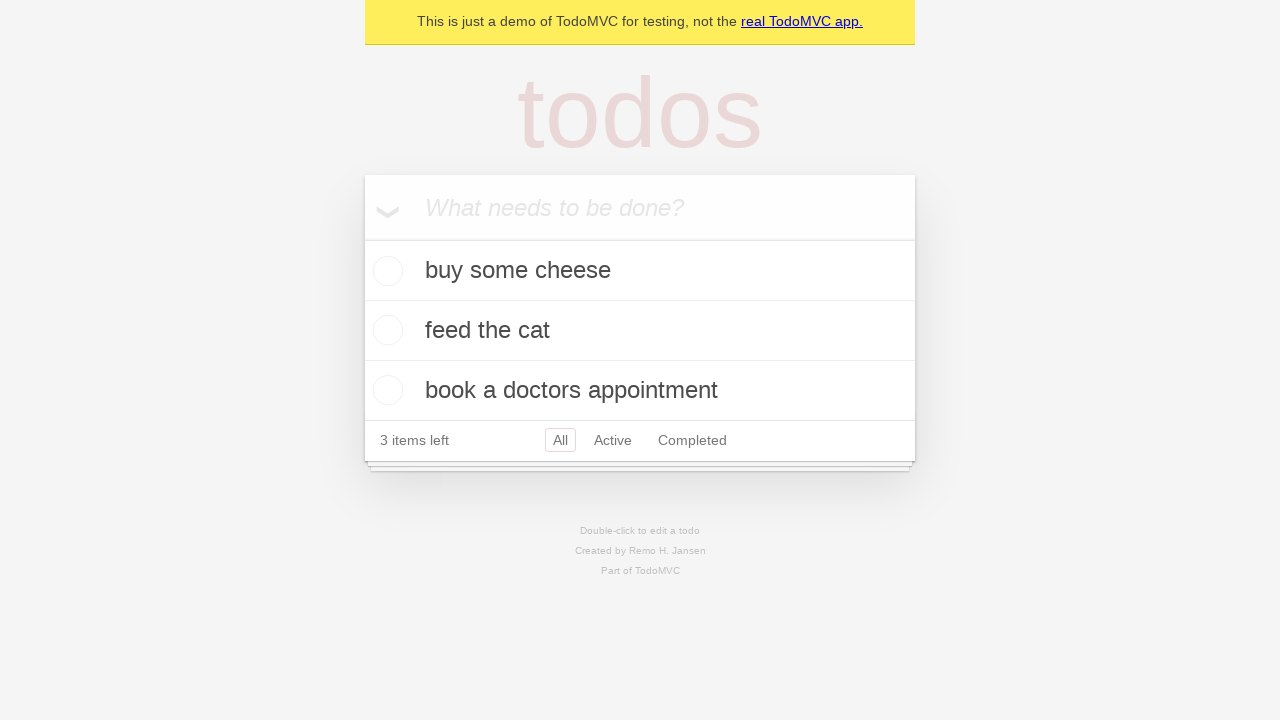